Tests JavaScript alert handling by clicking a button that triggers an alert, accepting it, then reading a value from the page, calculating a mathematical result, and submitting the answer.

Starting URL: http://suninjuly.github.io/alert_accept.html

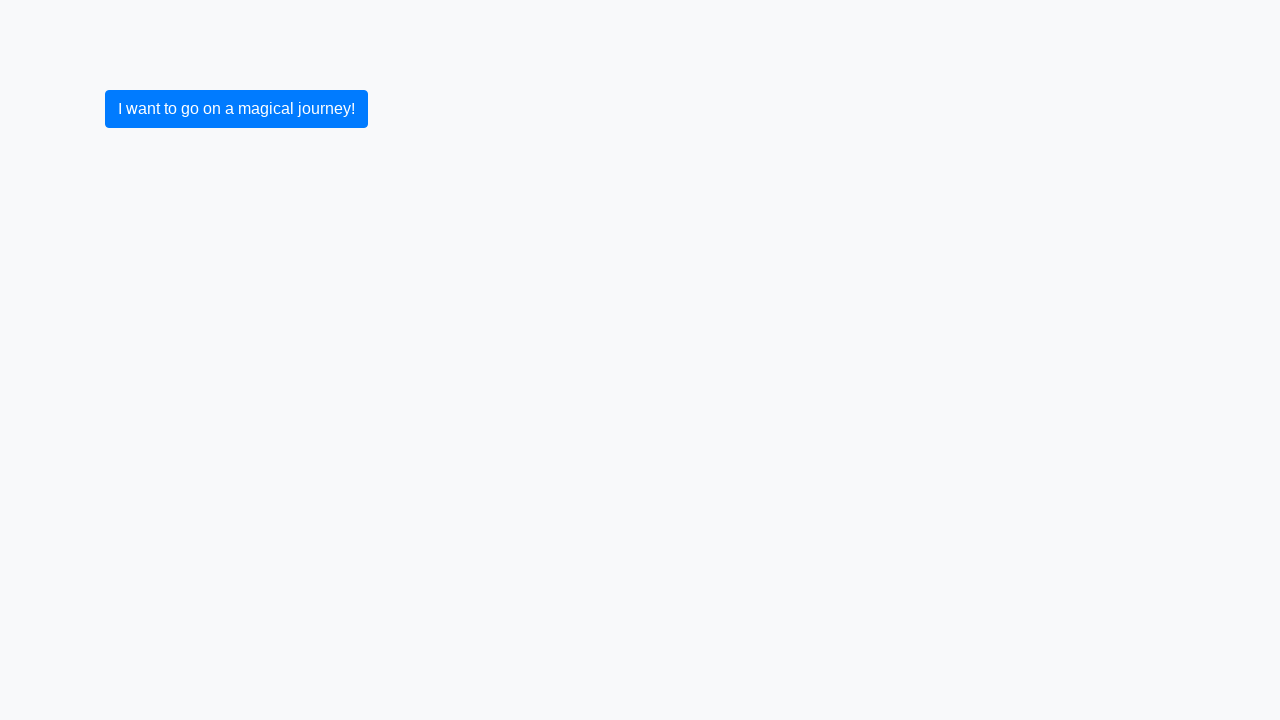

Set up dialog handler to accept alerts
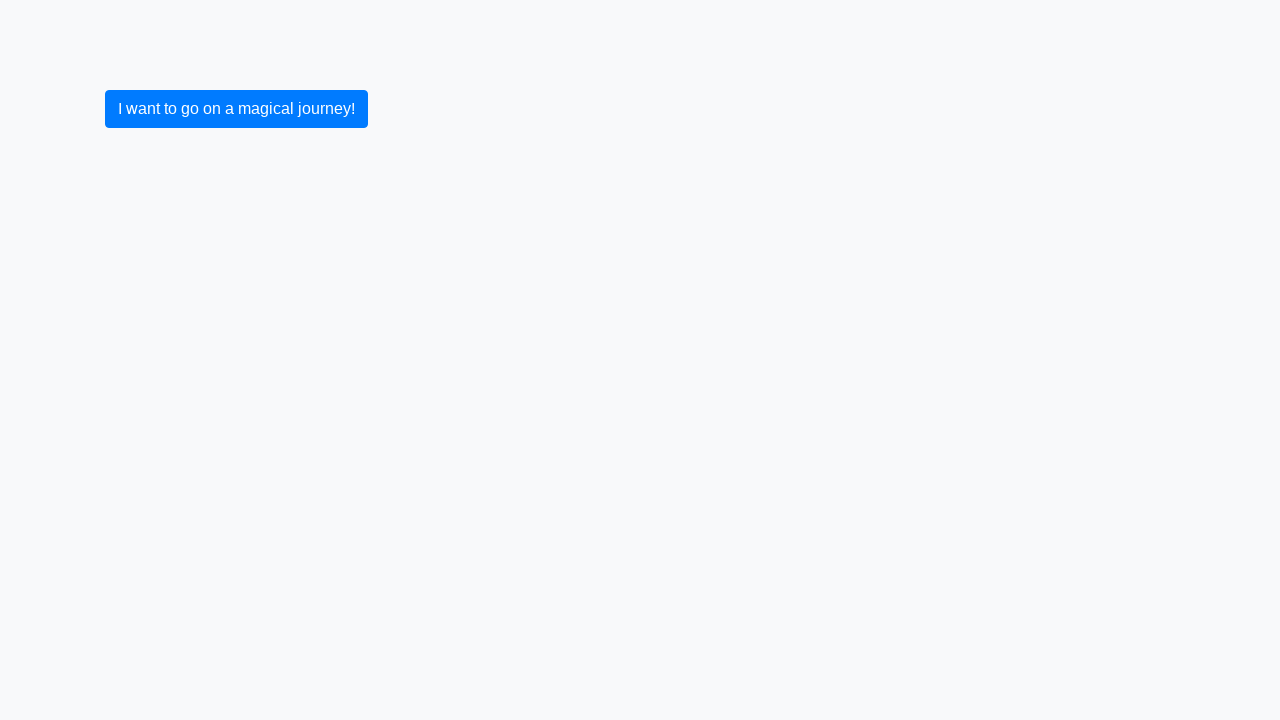

Clicked button to trigger JavaScript alert at (236, 109) on button.btn
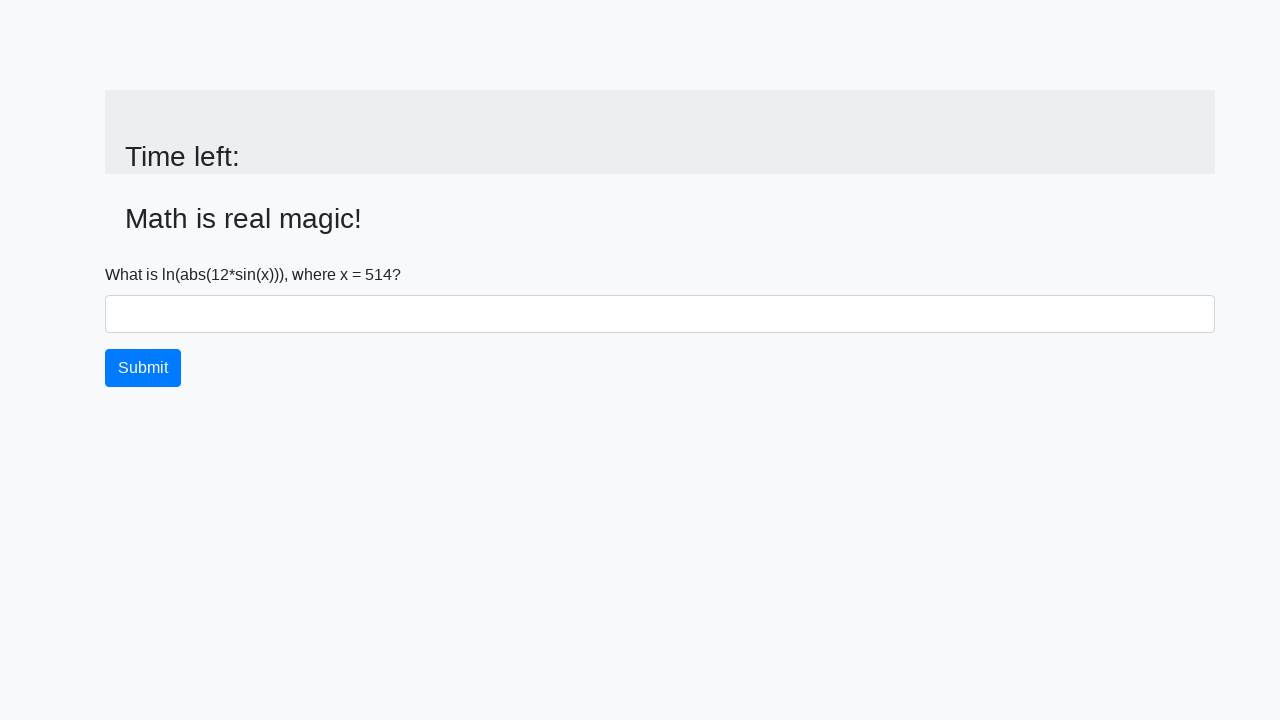

Waited for page to update after alert acceptance
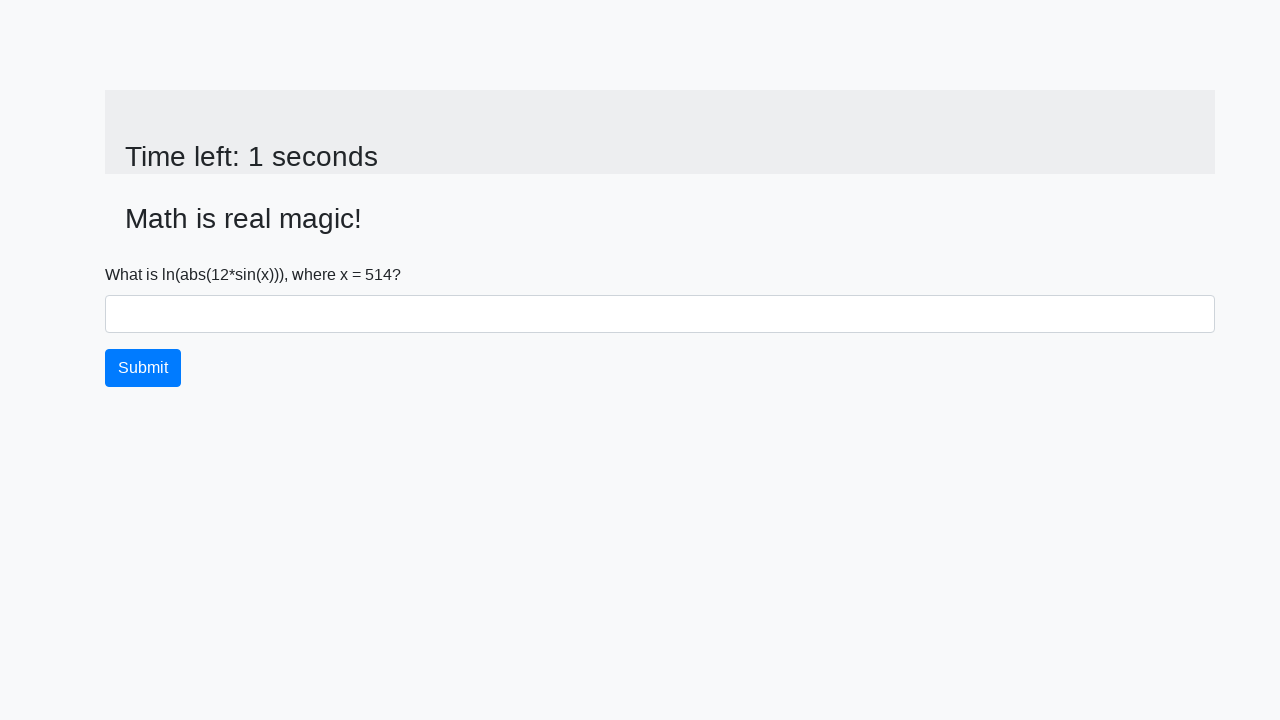

Retrieved x value from page: 514
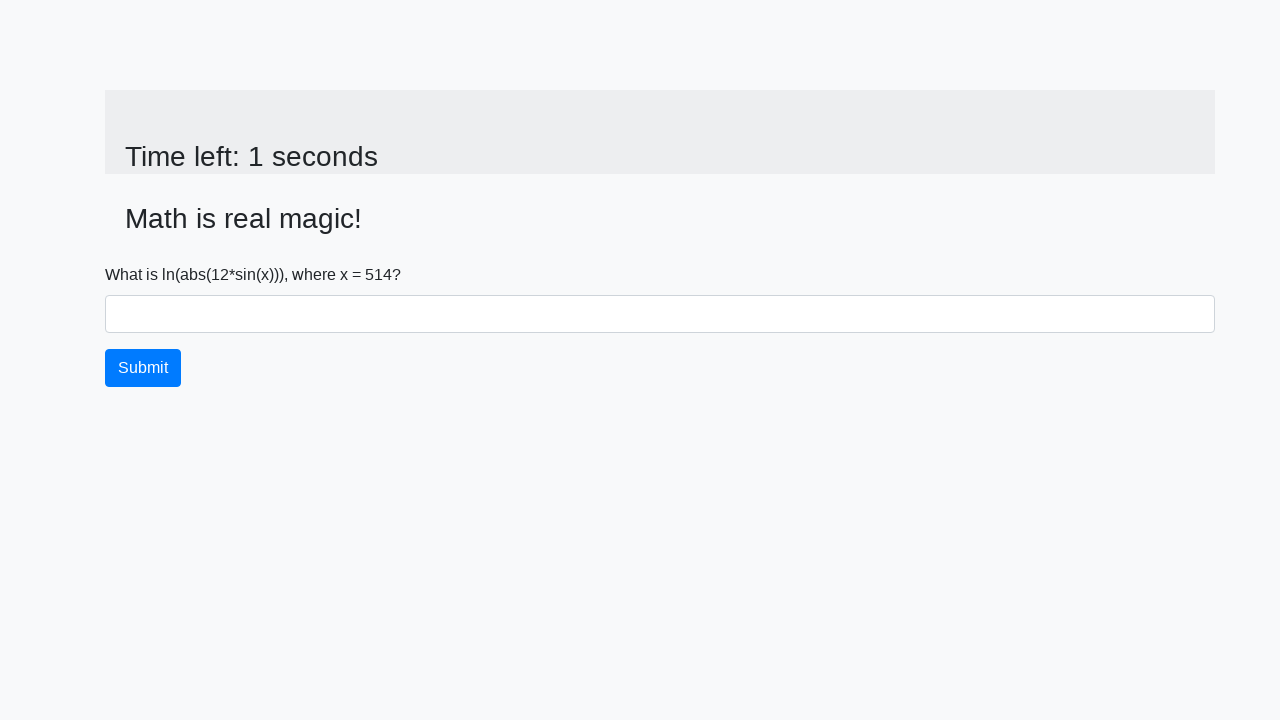

Calculated answer: 2.4225092023848176
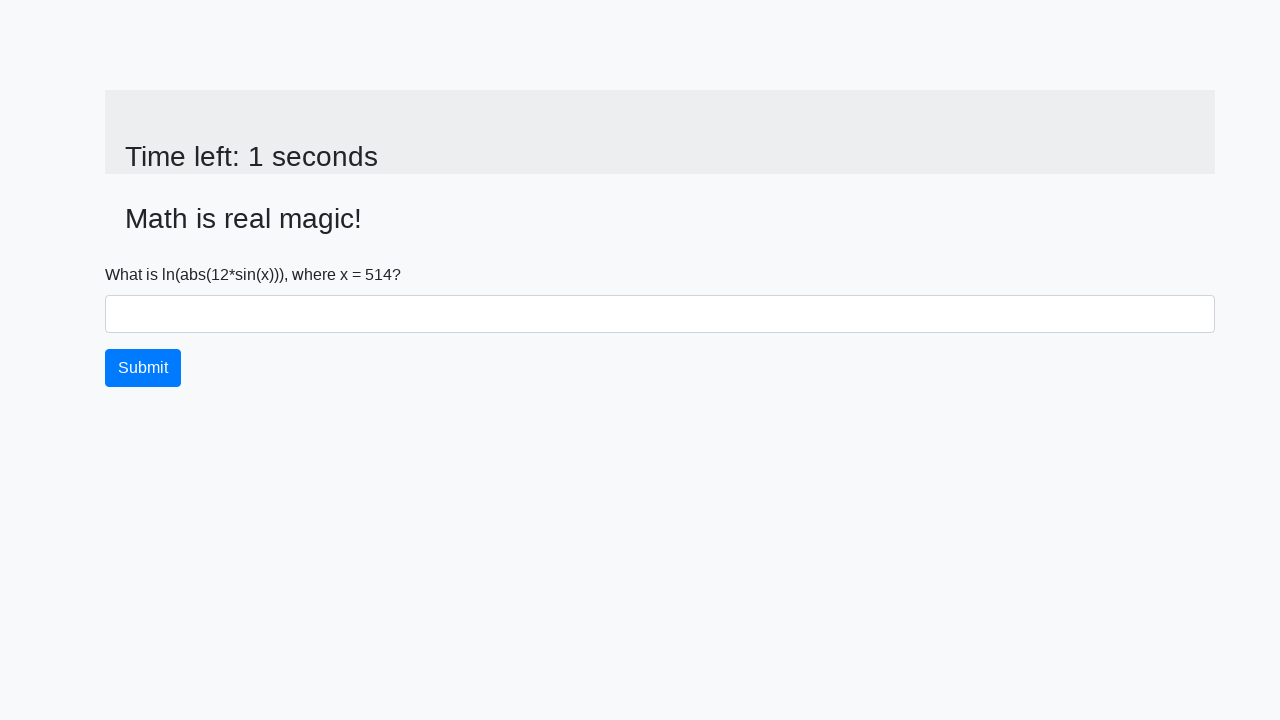

Filled answer field with calculated value: 2.4225092023848176 on #answer
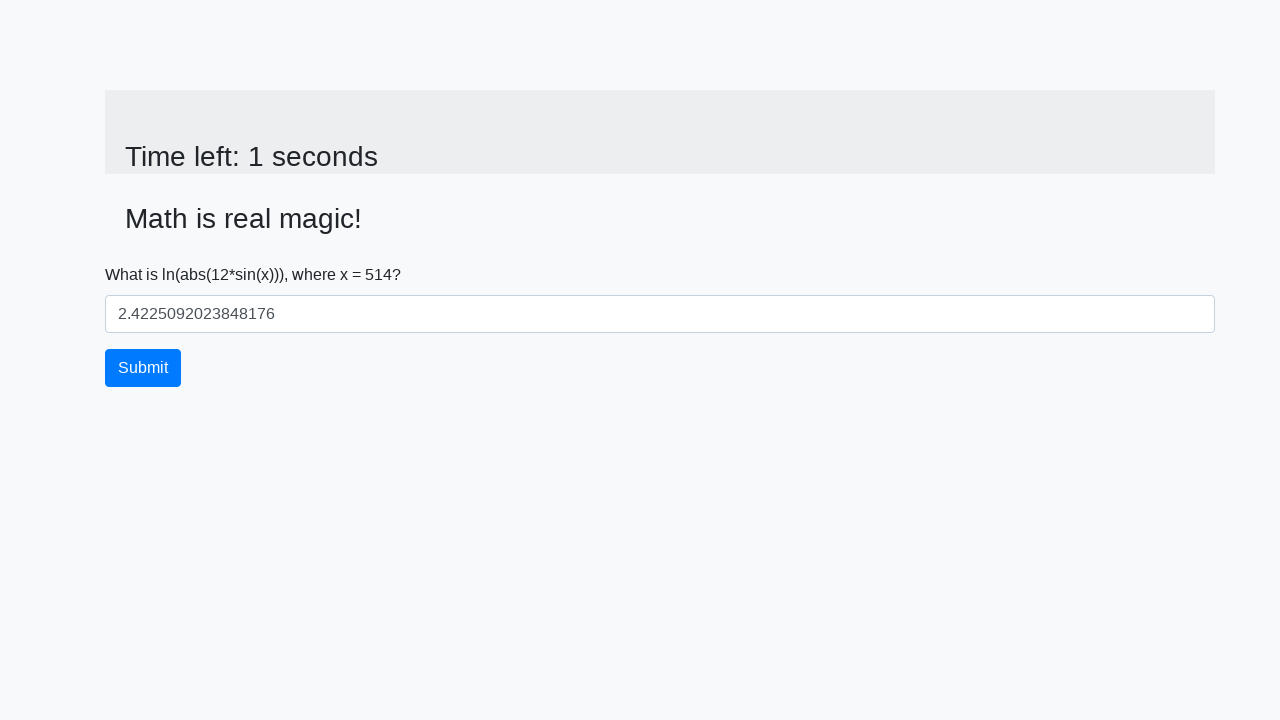

Clicked submit button to submit answer at (143, 368) on button.btn
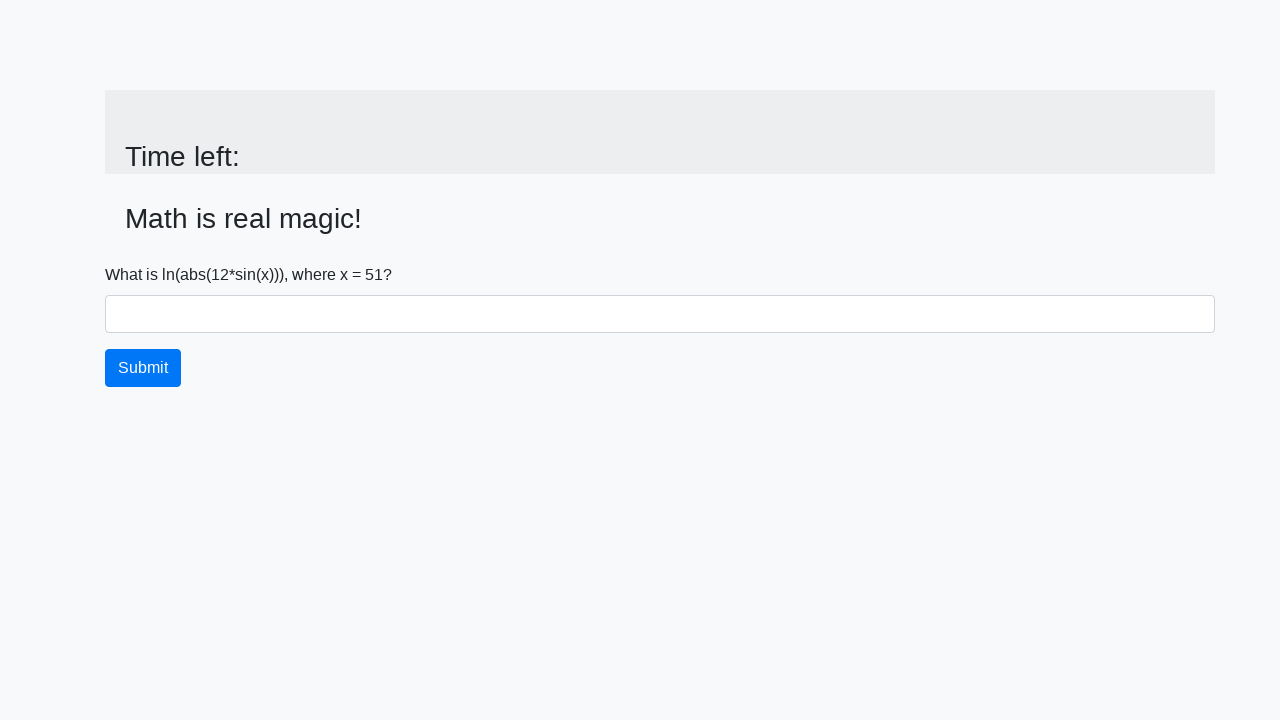

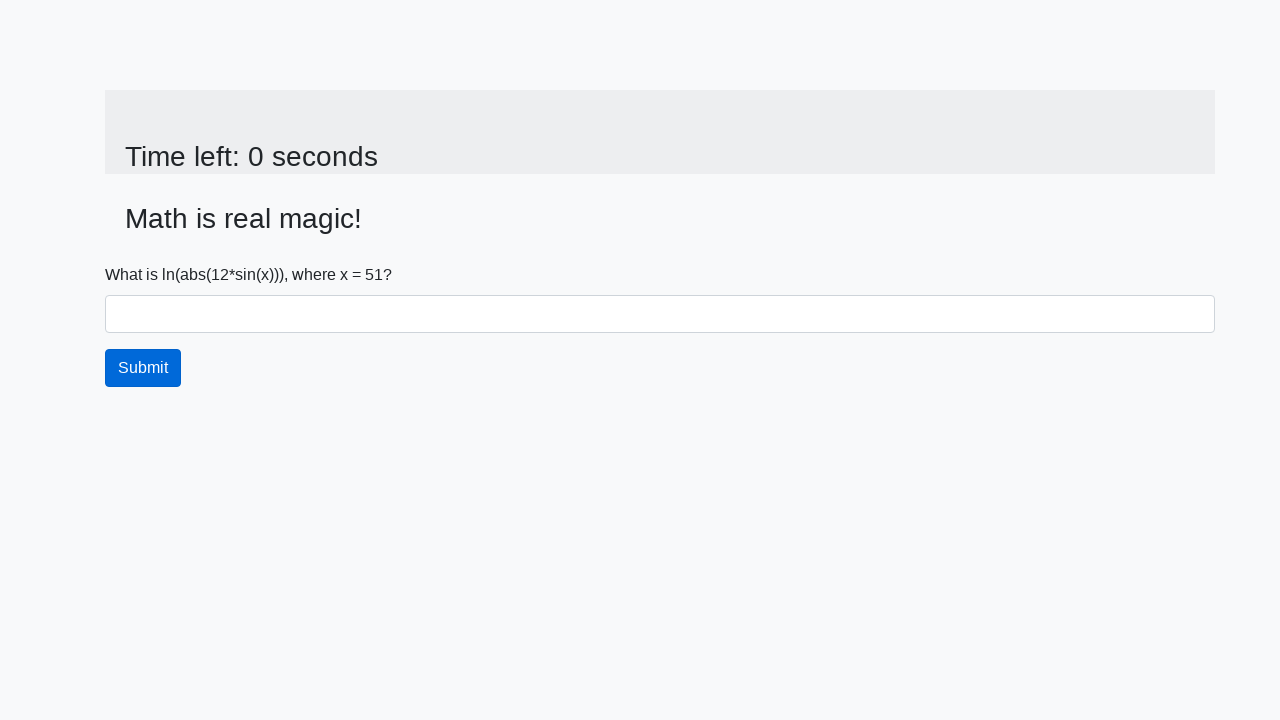